Tests drag and drop functionality by dragging column A to column B on the drag and drop demo page

Starting URL: https://the-internet.herokuapp.com/drag_and_drop

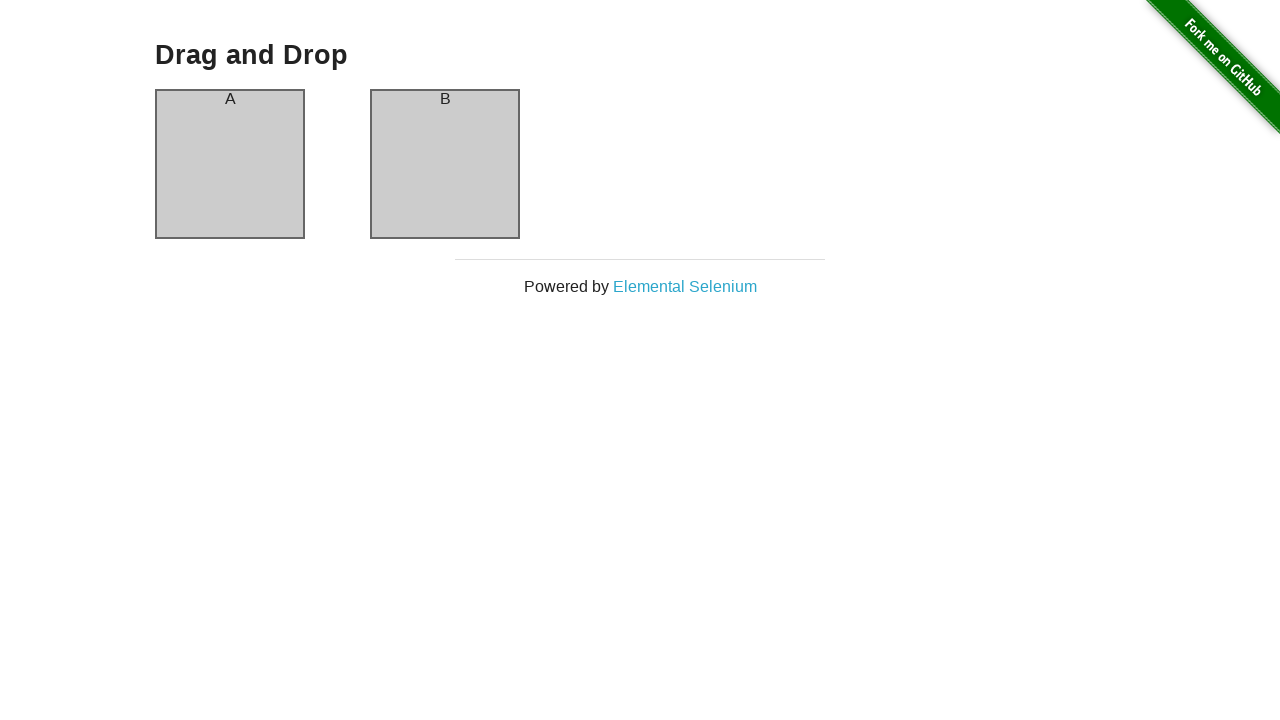

Waited for column A element to be visible
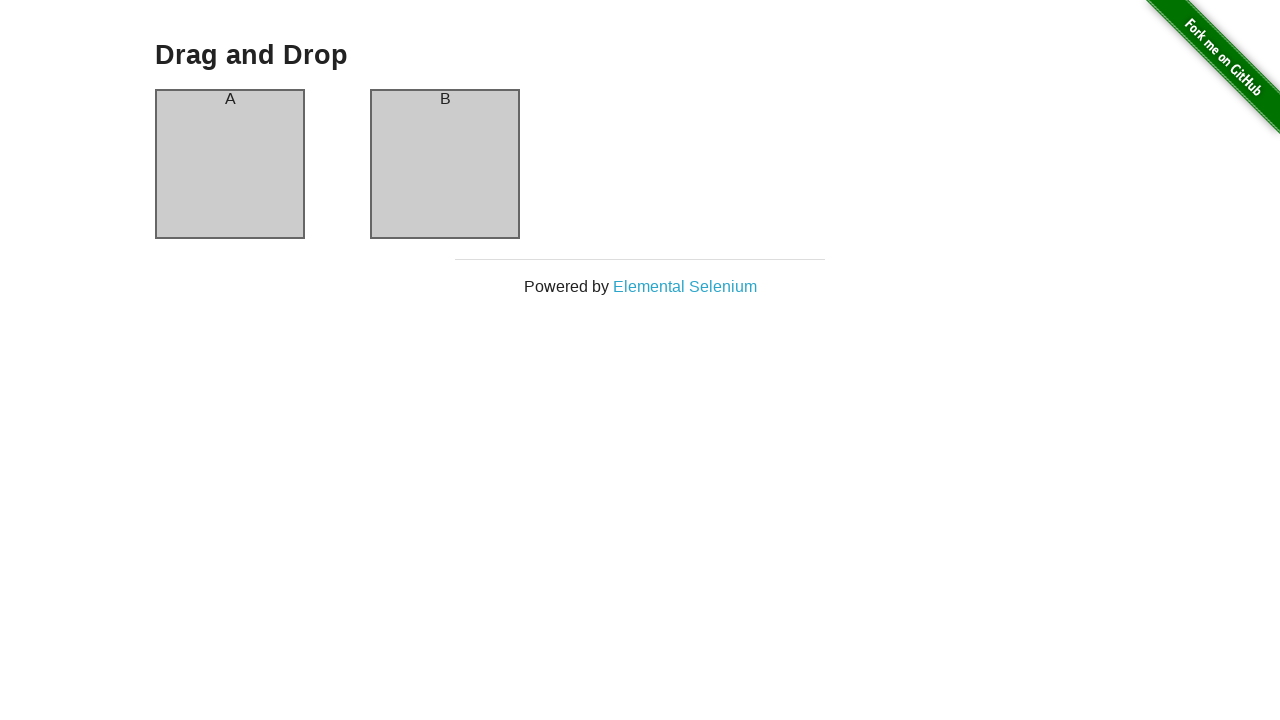

Waited for column B element to be visible
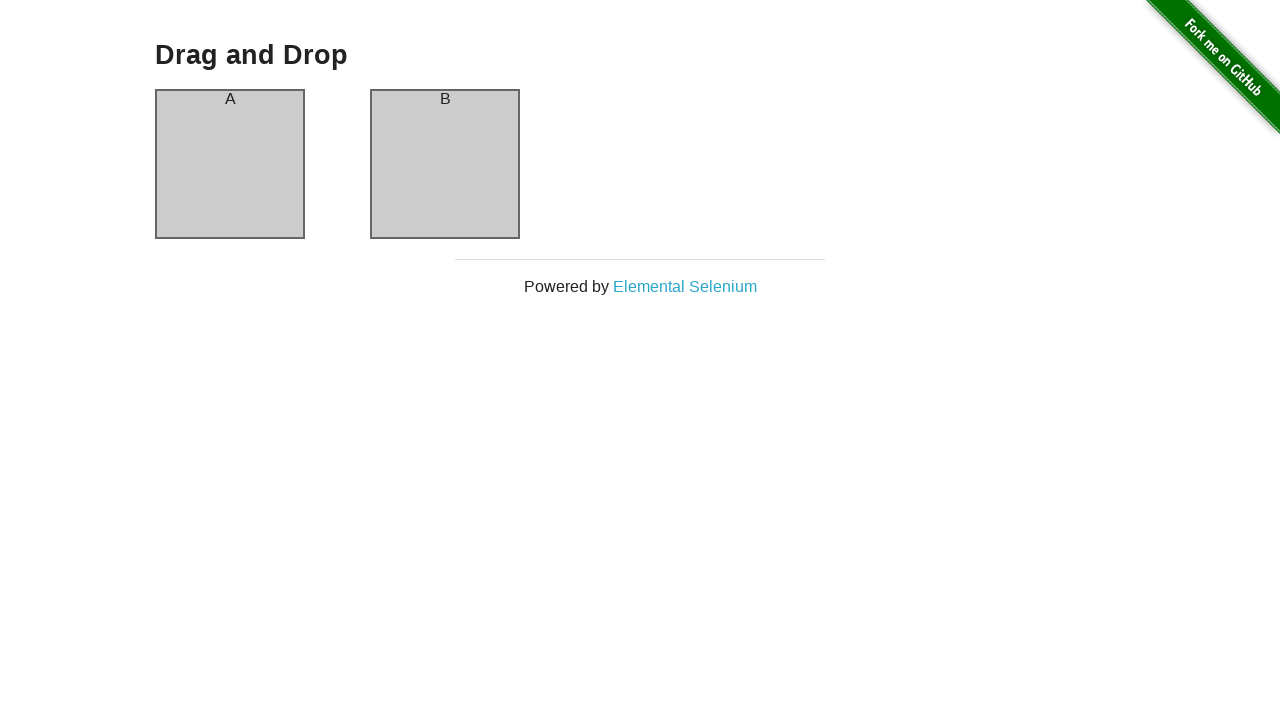

Dragged column A to column B at (445, 164)
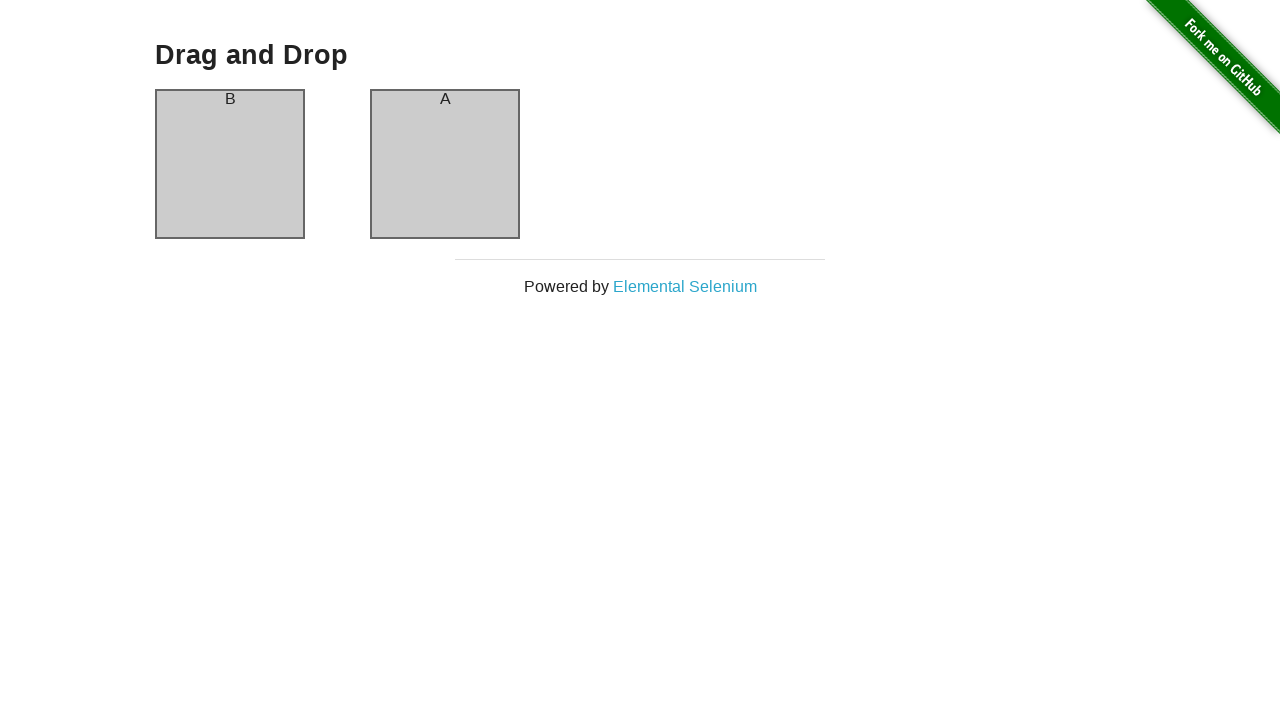

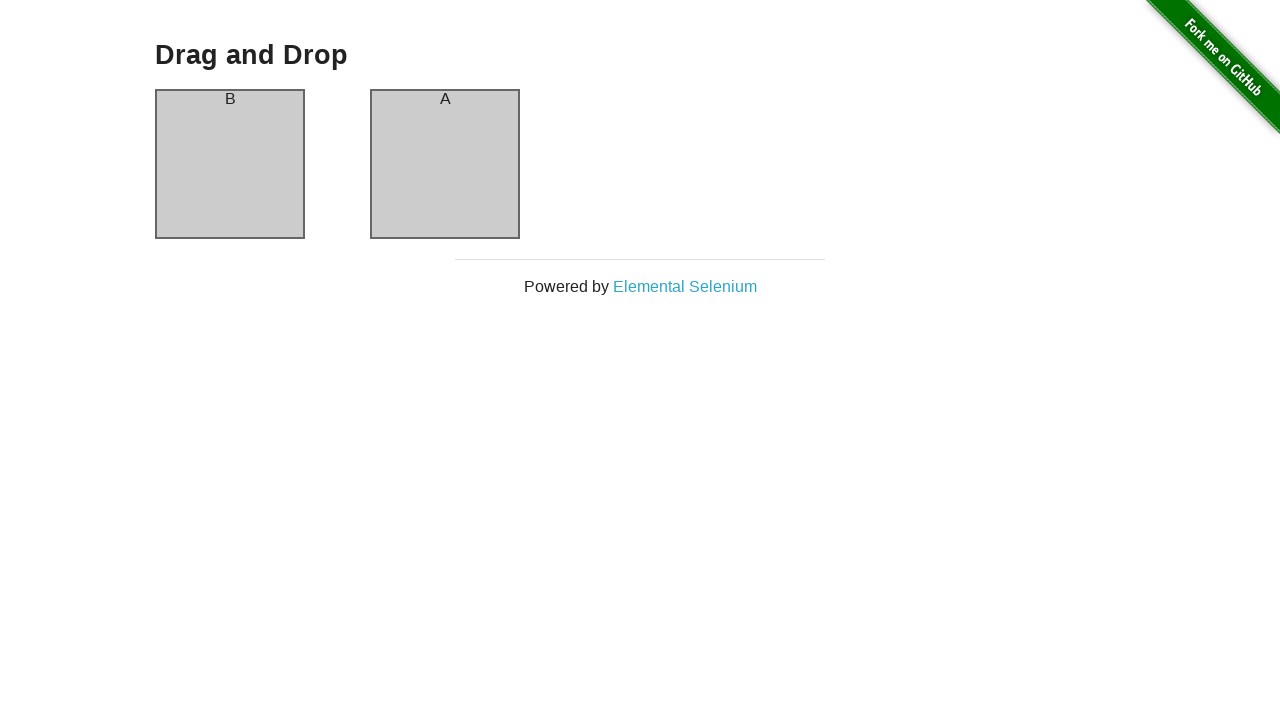